Verifies the "Forgot your password" link on the login page has the correct href attribute containing "forgot-password" and clicks on it to navigate to the forgotten password page

Starting URL: http://zero.webappsecurity.com/login.html

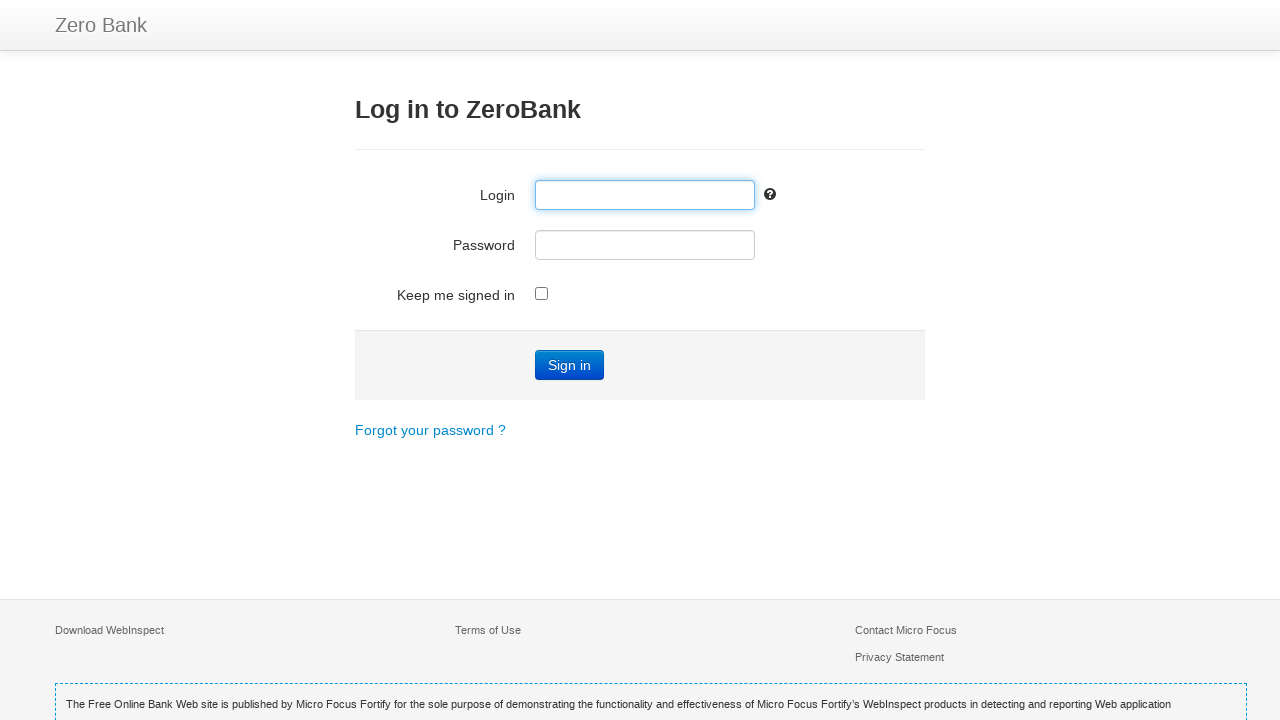

Located the 'Forgot your password' link element
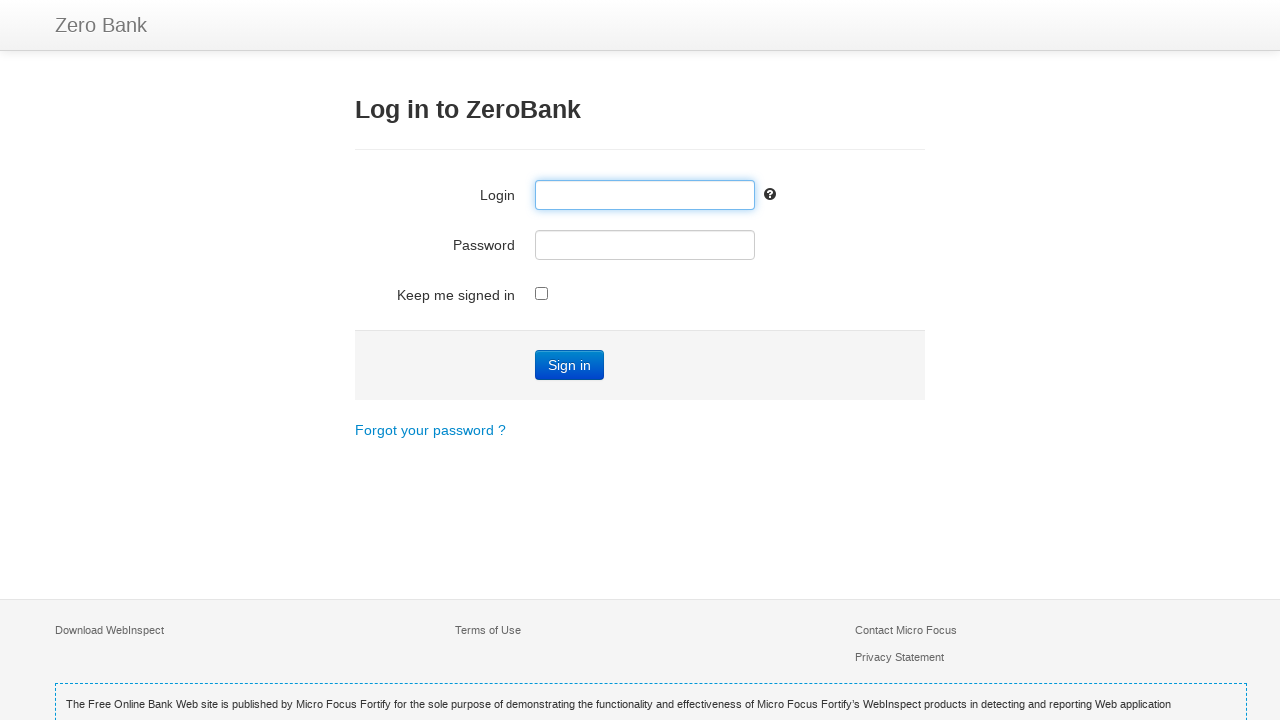

Retrieved href attribute: /forgot-password.html
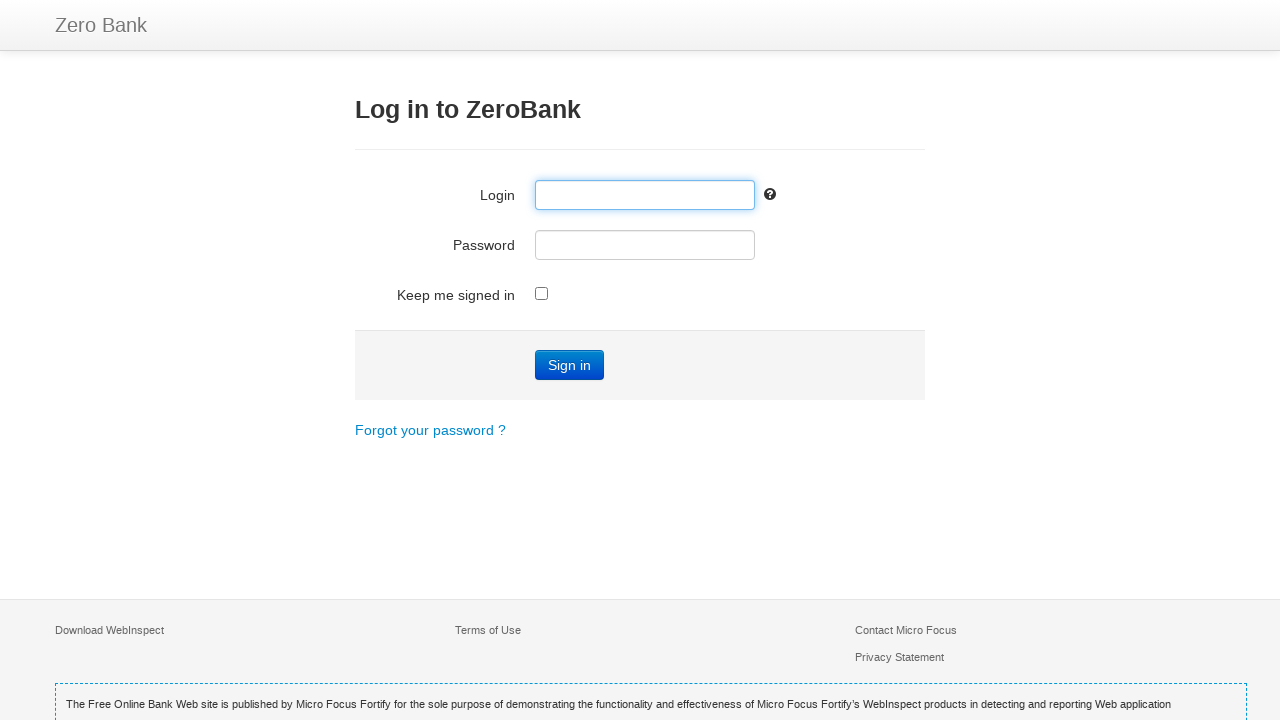

Verified that href contains 'forgot-password'
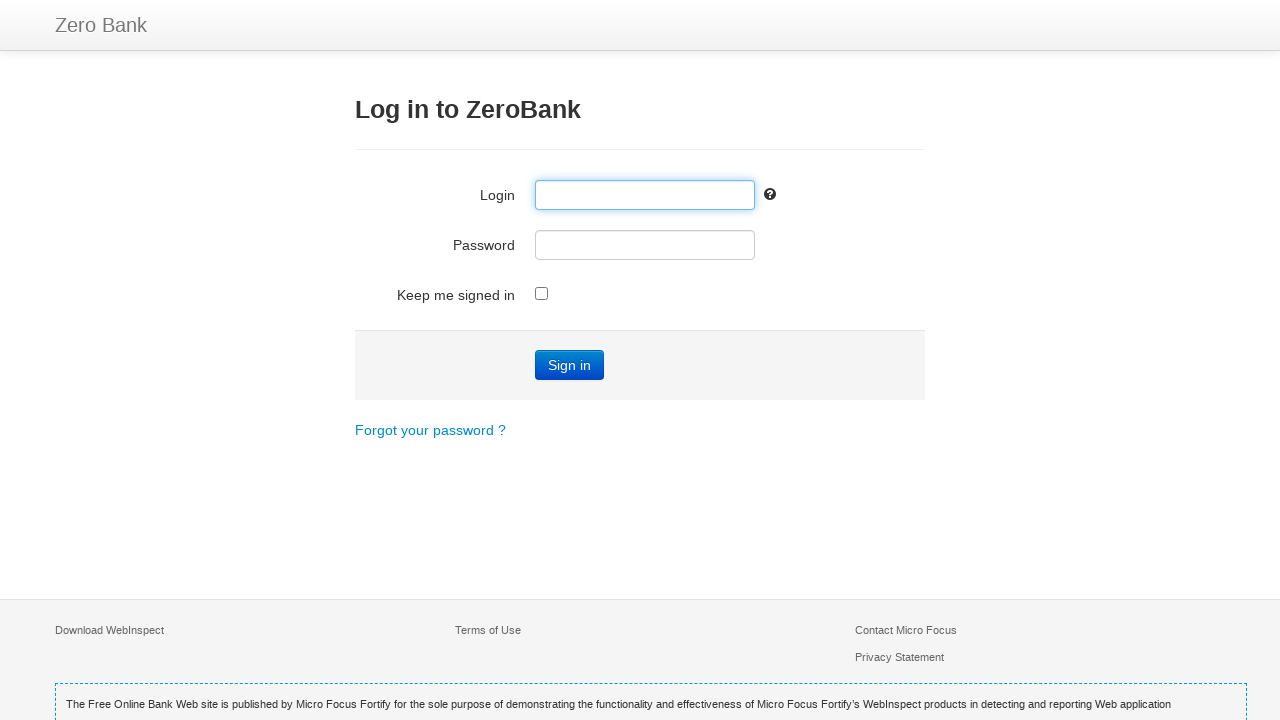

Clicked on the 'Forgot your password' link at (430, 430) on a:has-text('Forgot')
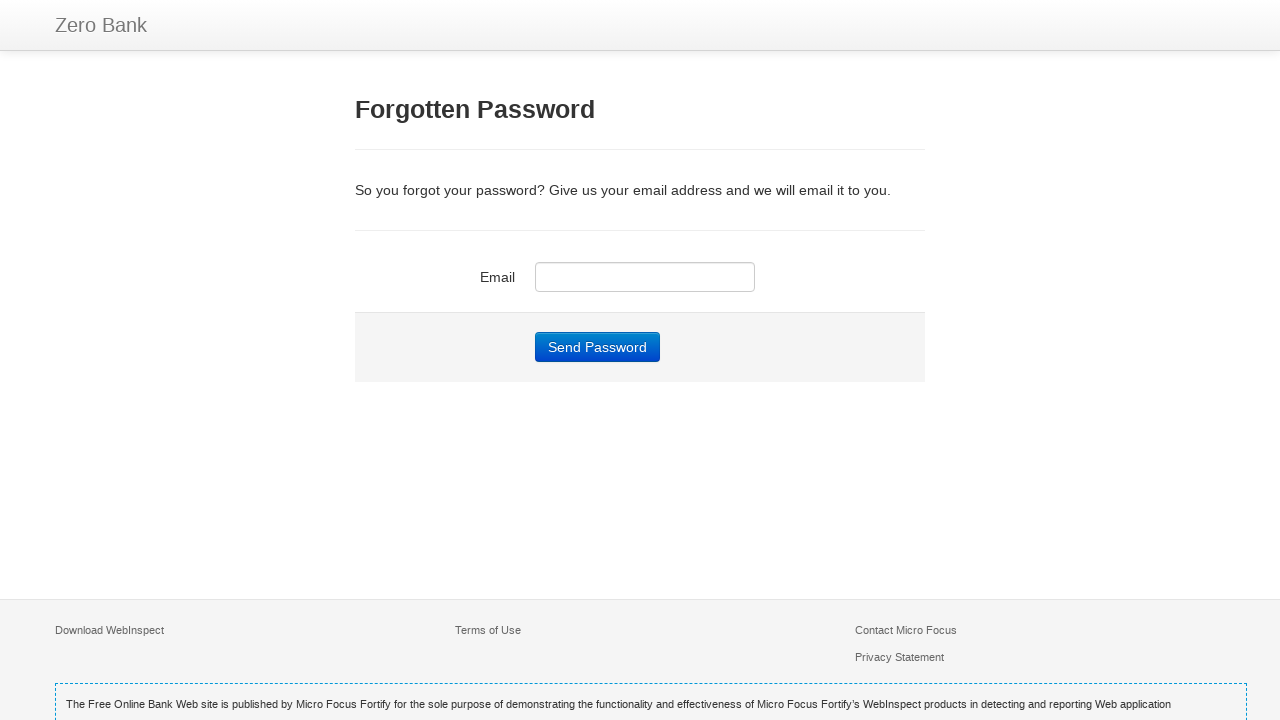

Waited for navigation to complete and DOM content loaded
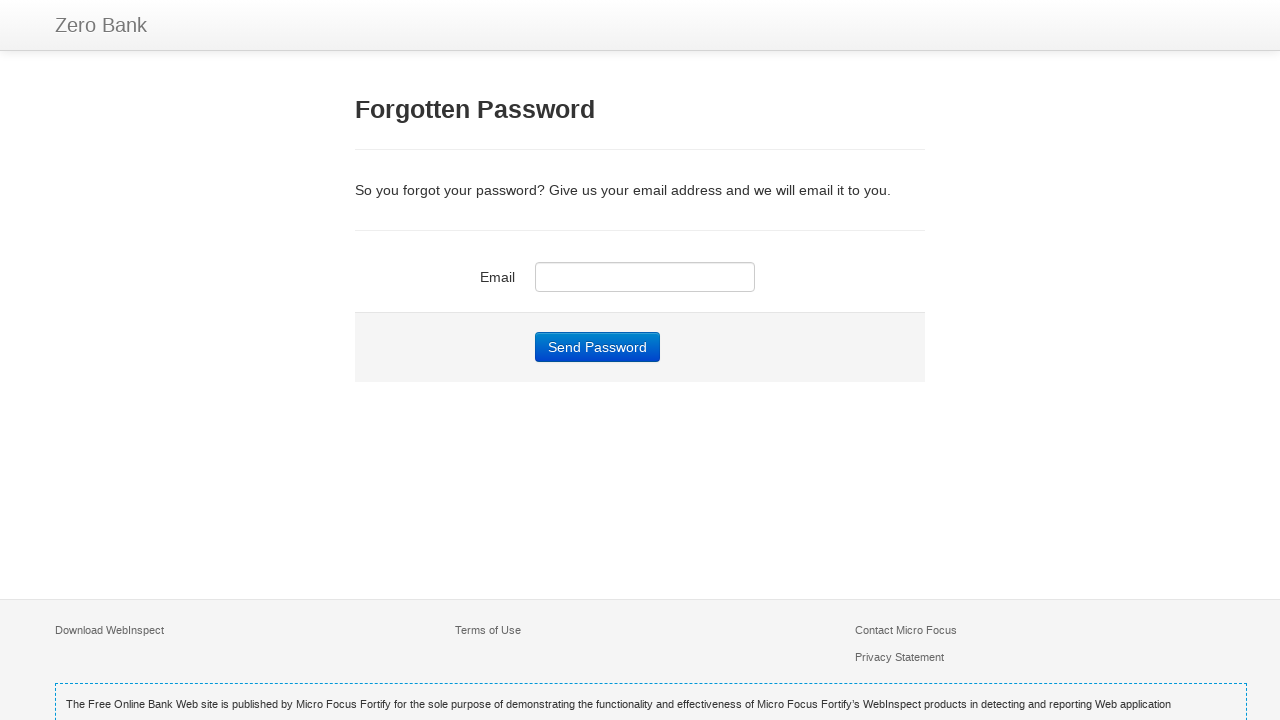

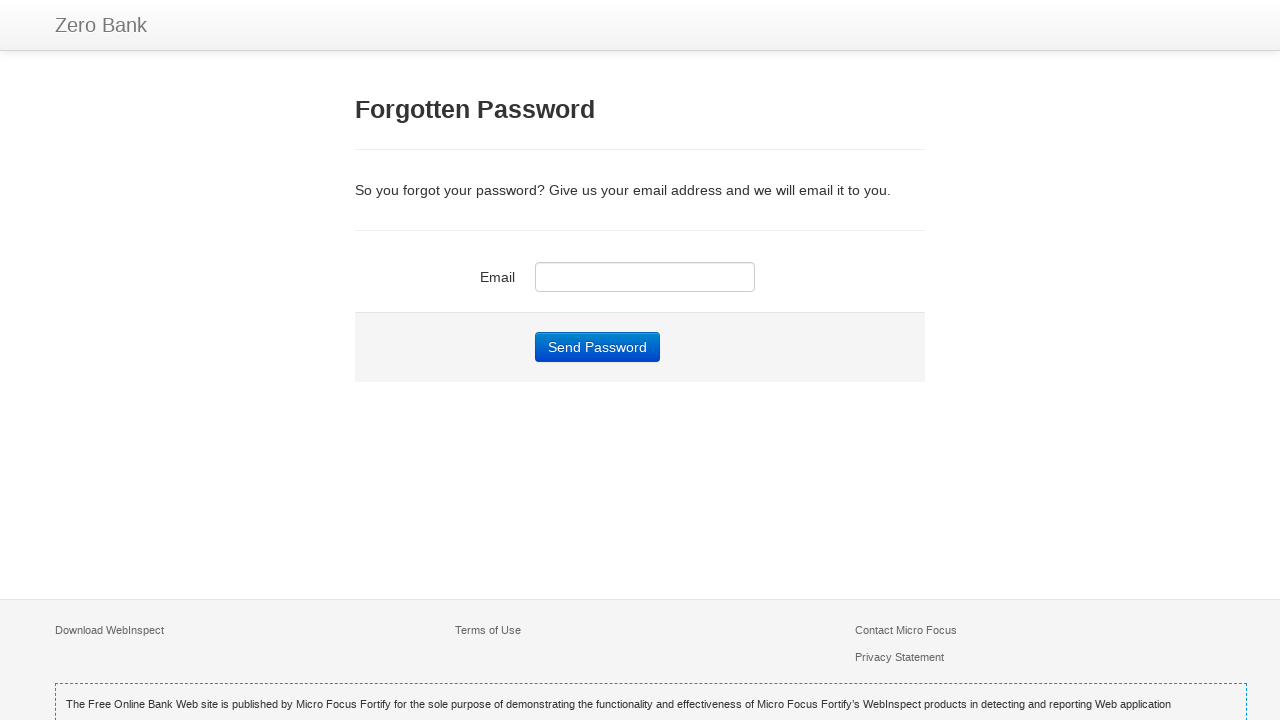